Tests the automation demo site by skipping sign in, verifying the page heading, and filling in a first name field.

Starting URL: https://demo.automationtesting.in/

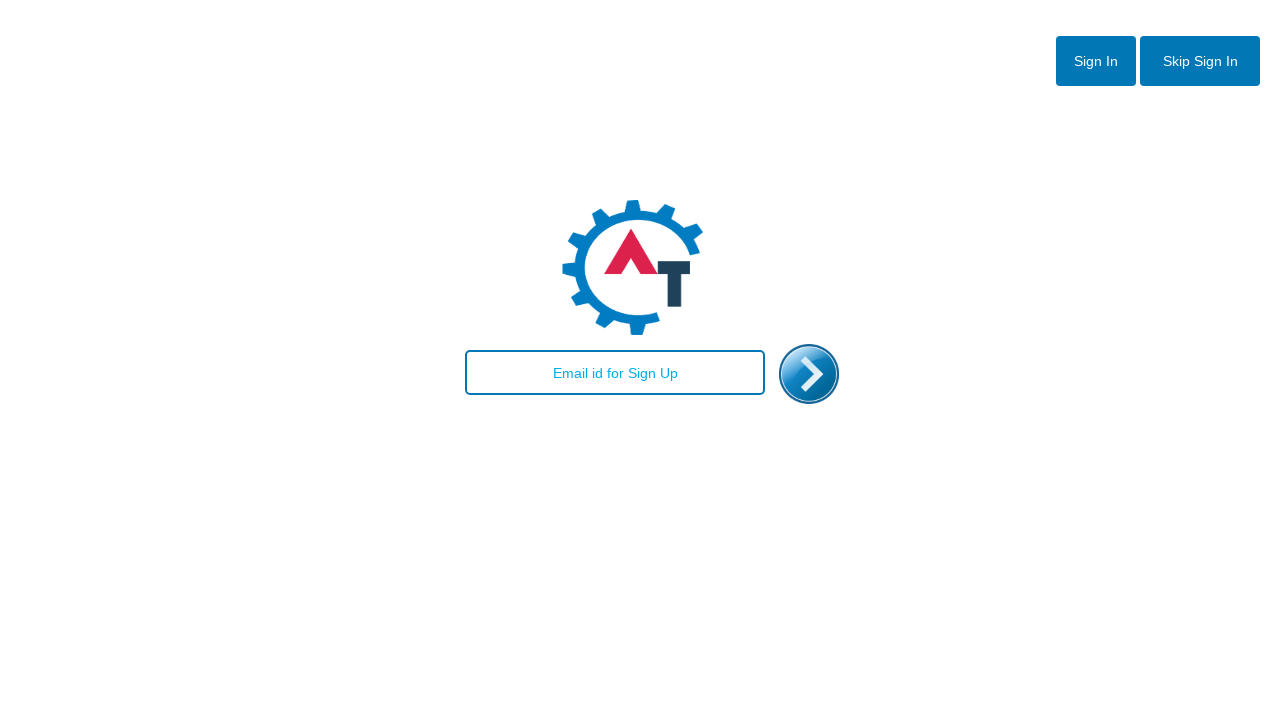

Clicked 'Skip Sign In' button at (1200, 61) on internal:role=button[name="Skip Sign In"i]
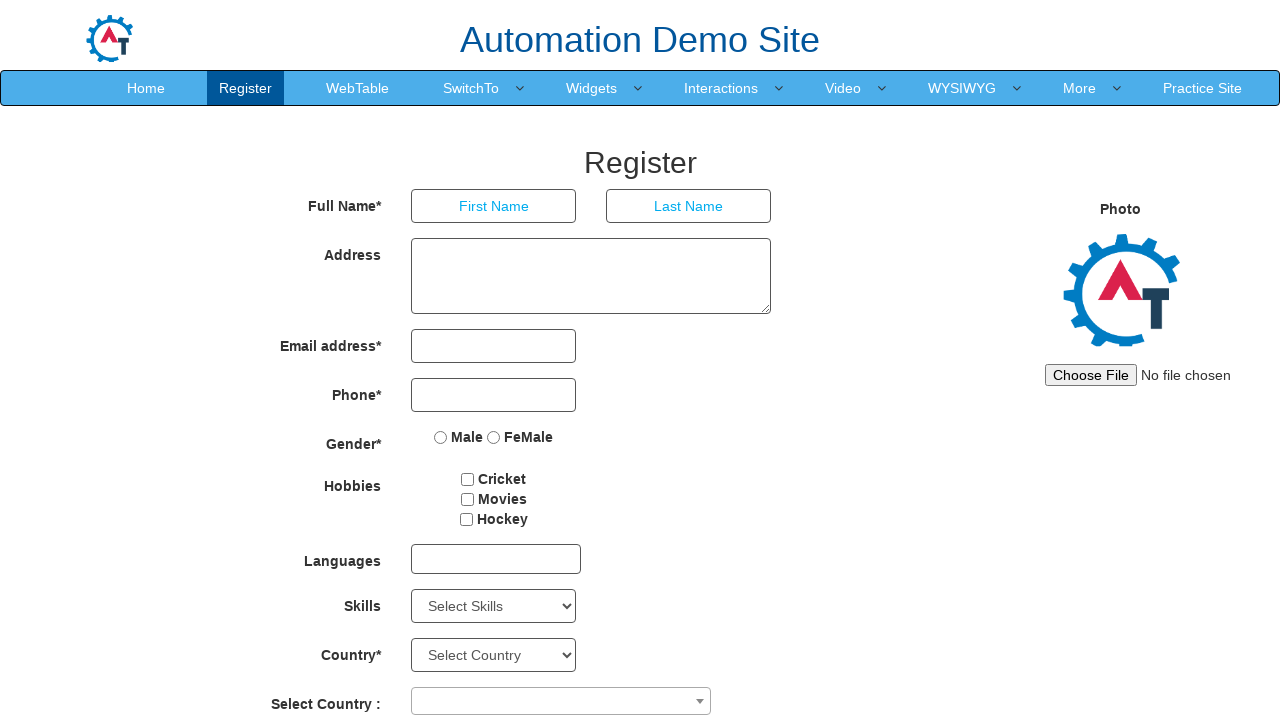

Verified 'Automation Demo Site' heading is visible
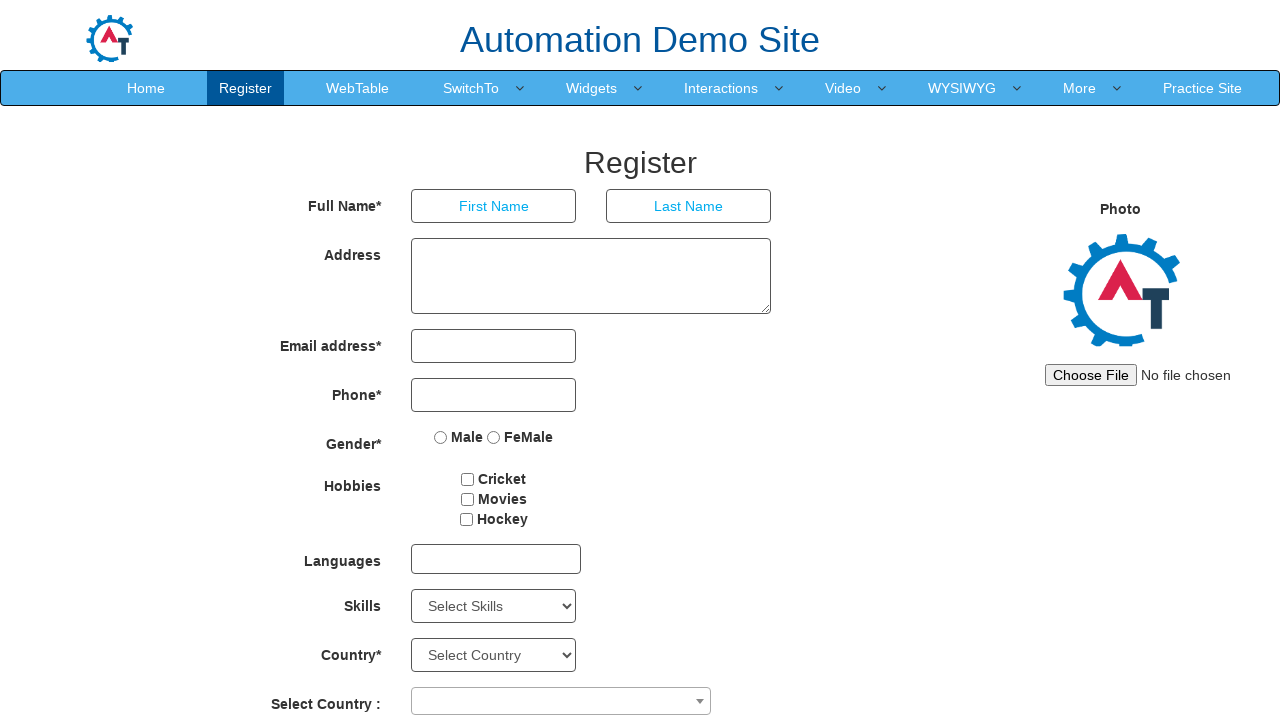

Filled first name field with 'XYZ' on internal:attr=[placeholder="First Name"i]
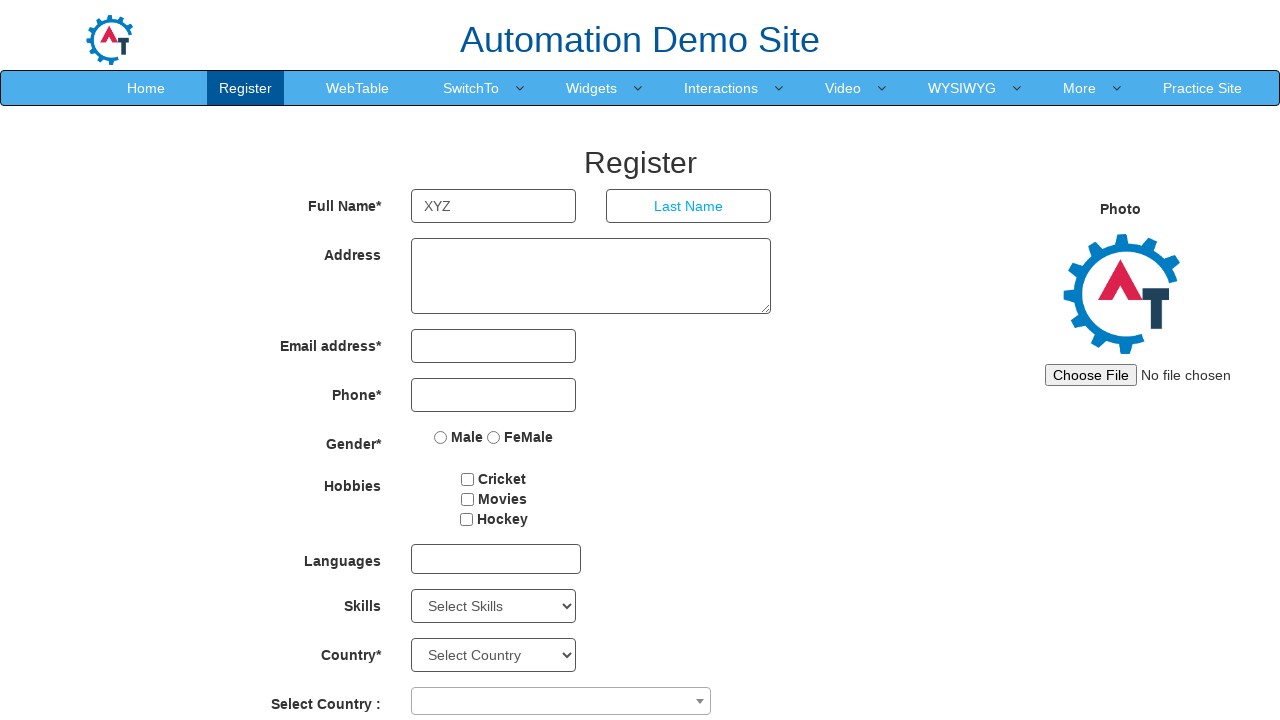

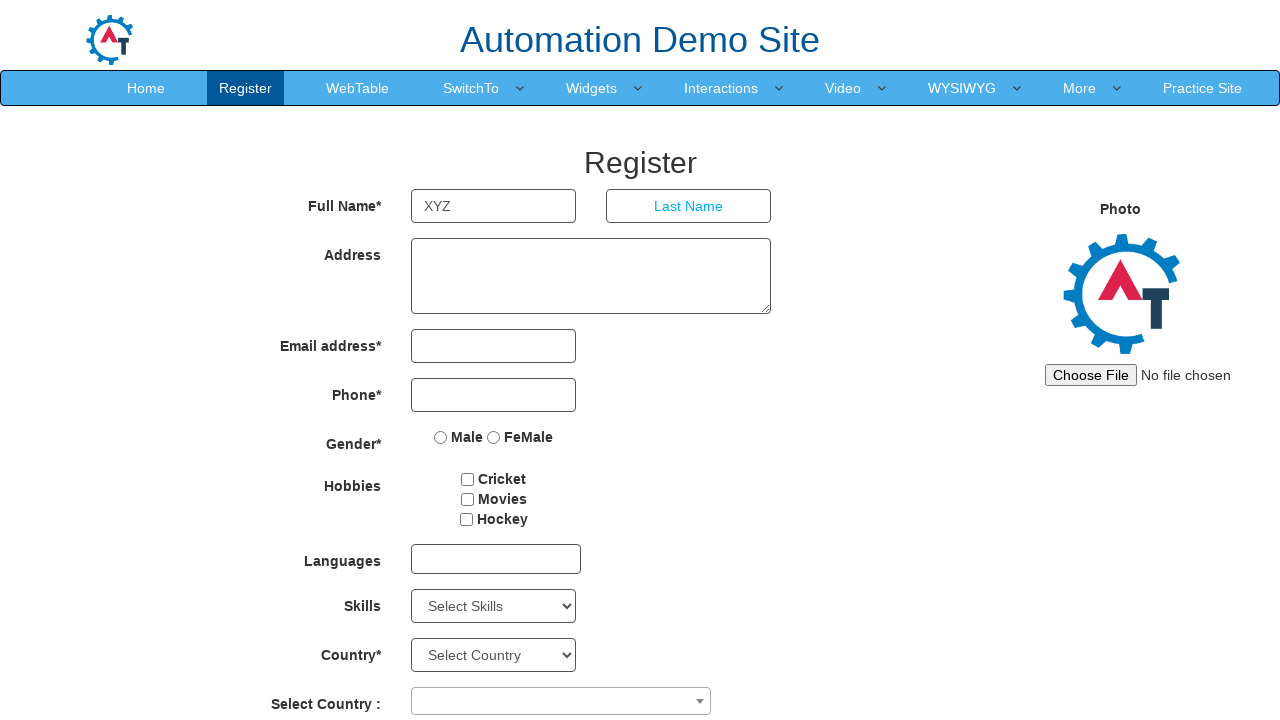